Navigates to a QSpiders demo application page and retrieves the page title to verify the page loaded correctly

Starting URL: https://demoapps.qspiders.com/ui?scenario=1

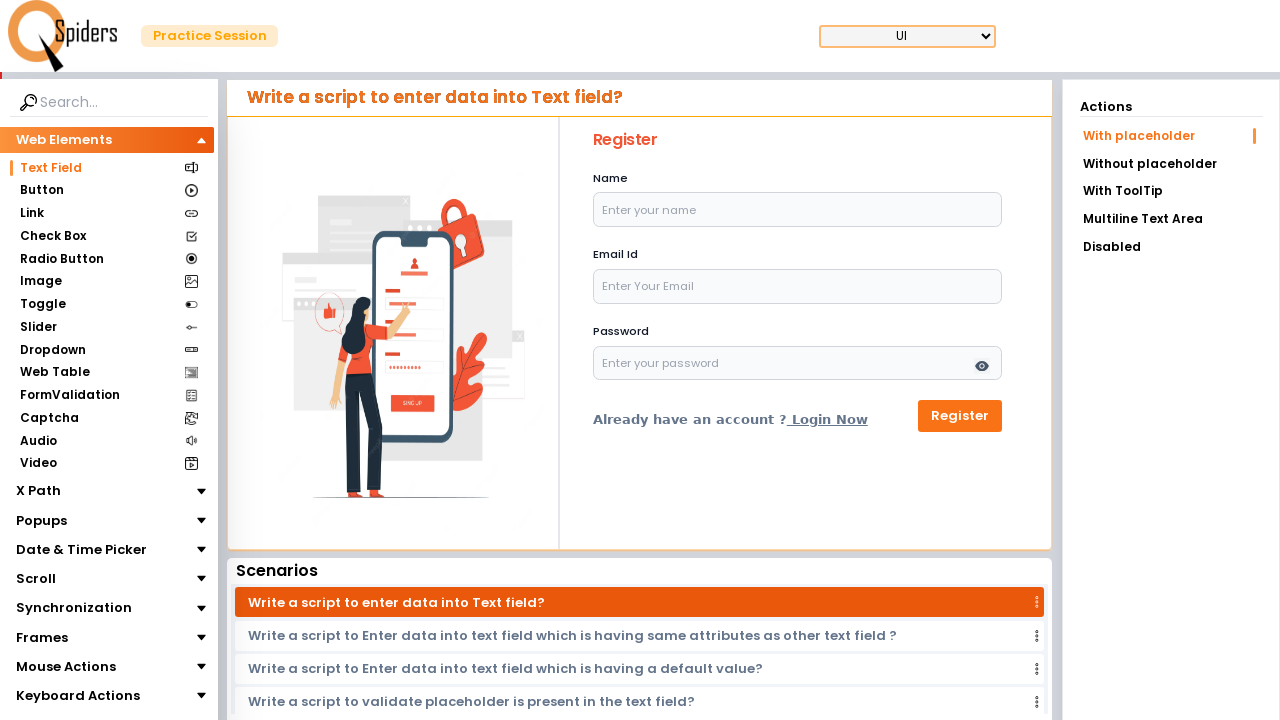

Navigated to QSpiders demo application page
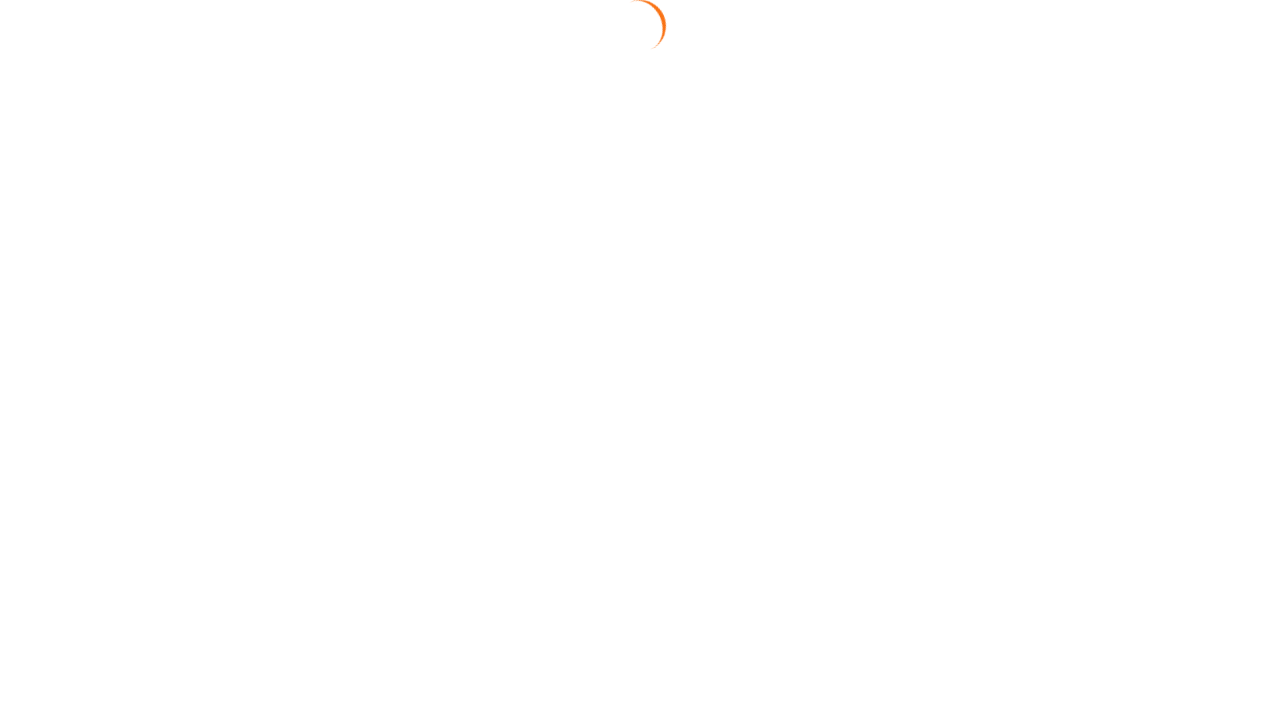

Page DOM content loaded
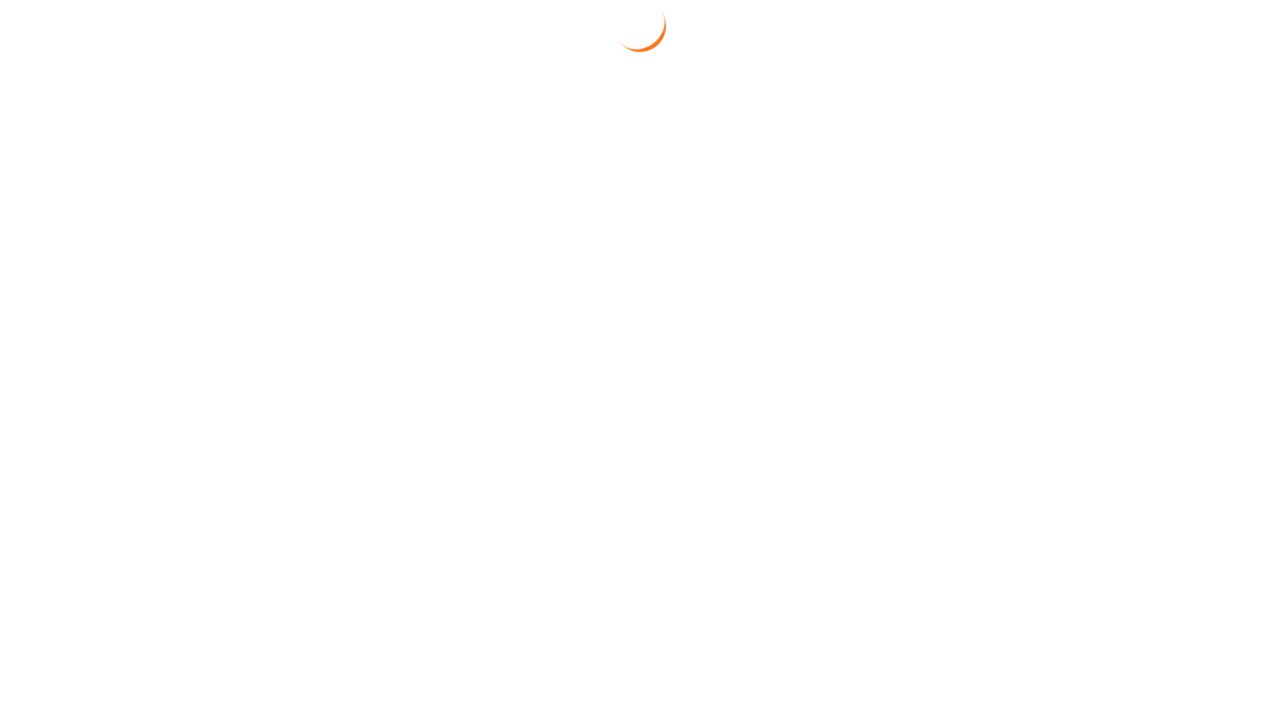

Retrieved page title: 'DemoApps | Qspiders | Text Box'
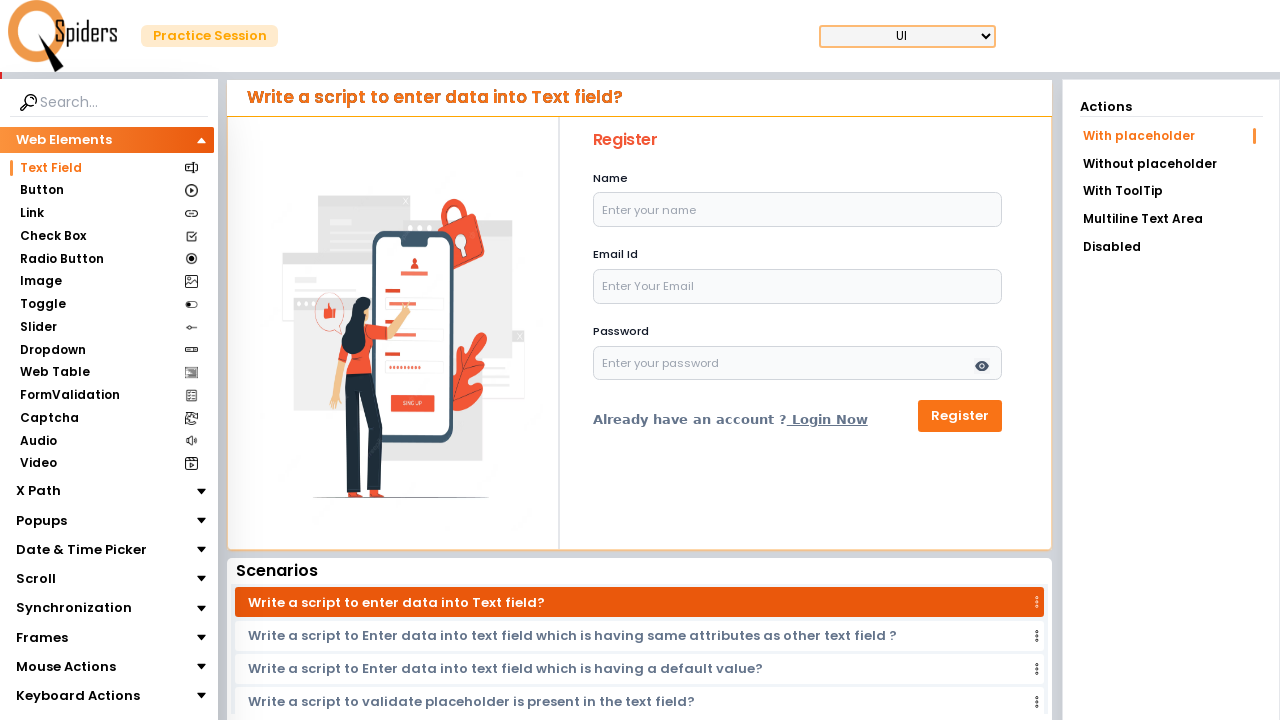

Printed page title to console
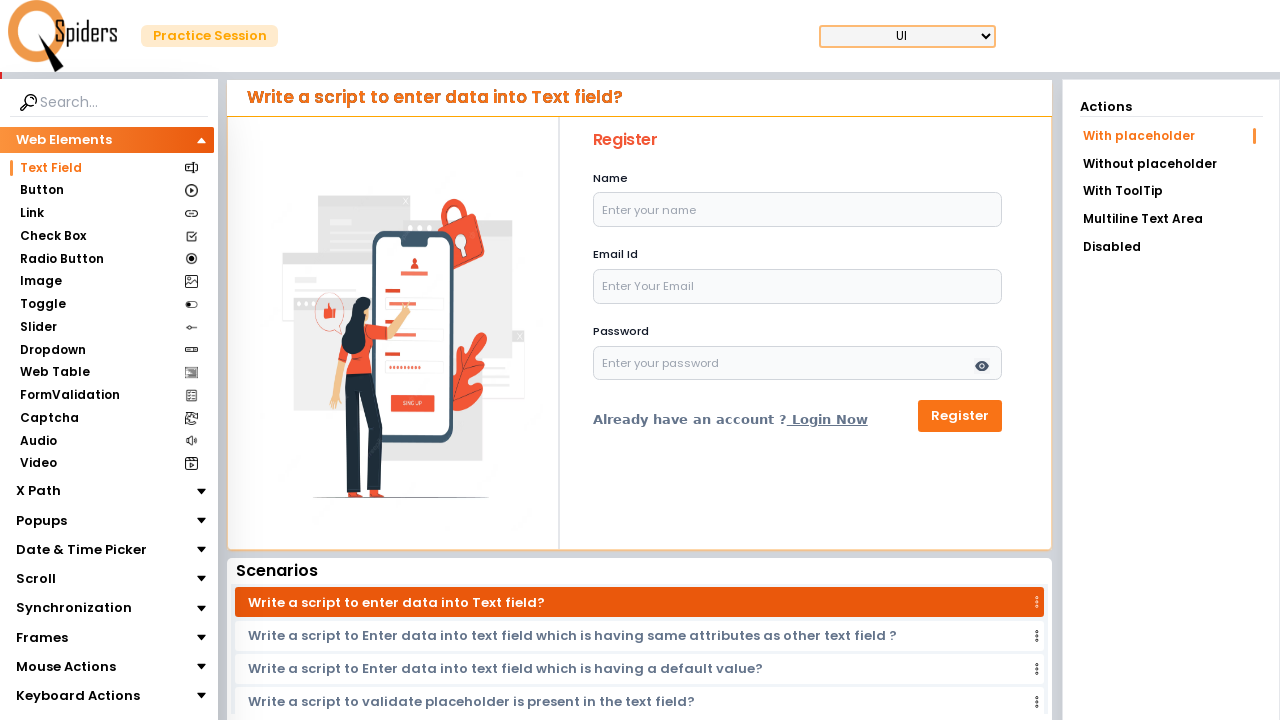

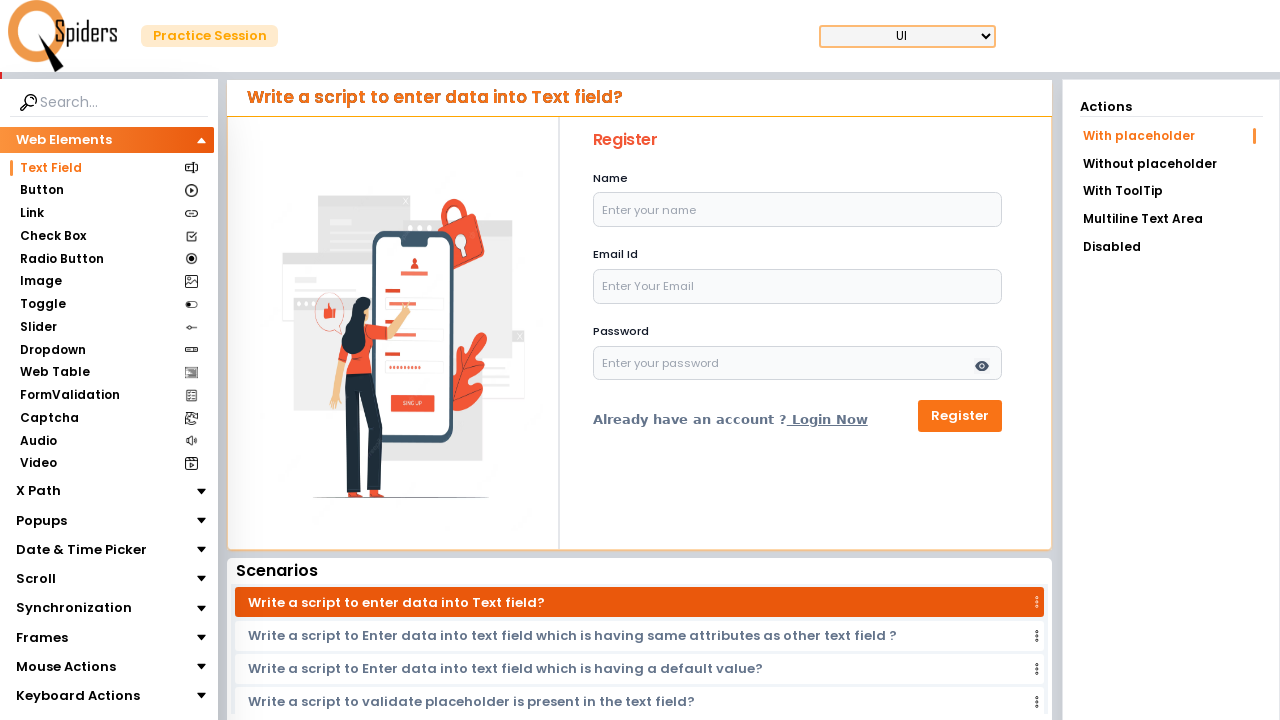